Tests jQuery UI droppable functionality by dragging an element and dropping it onto a target area within an iframe, then navigating to Visual feedback section

Starting URL: https://jqueryui.com/droppable/

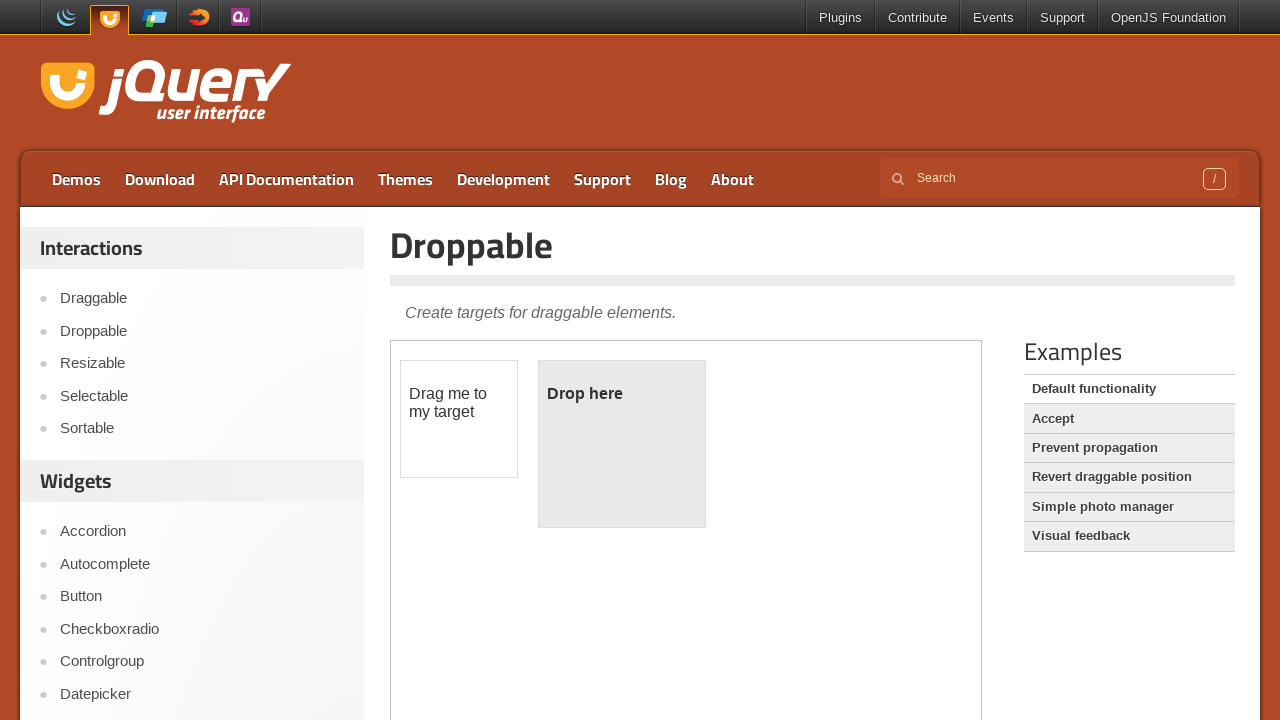

Located the demo iframe containing droppable elements
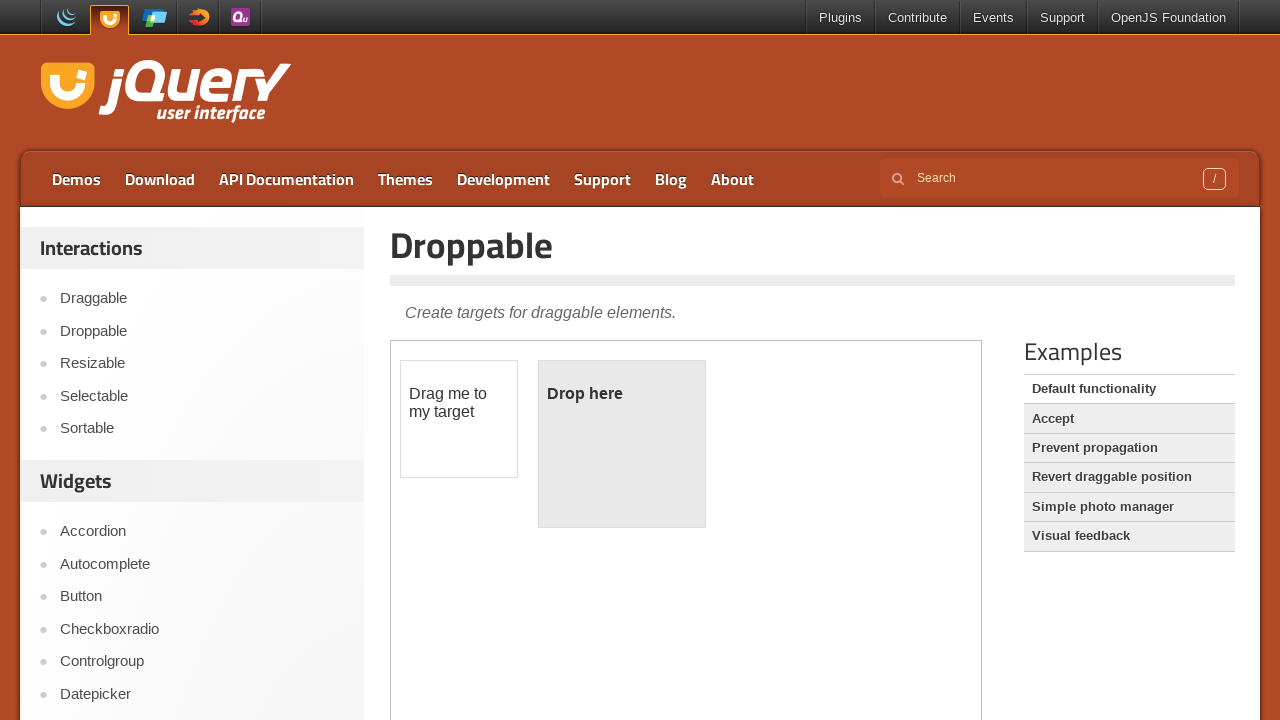

Located the draggable element within the iframe
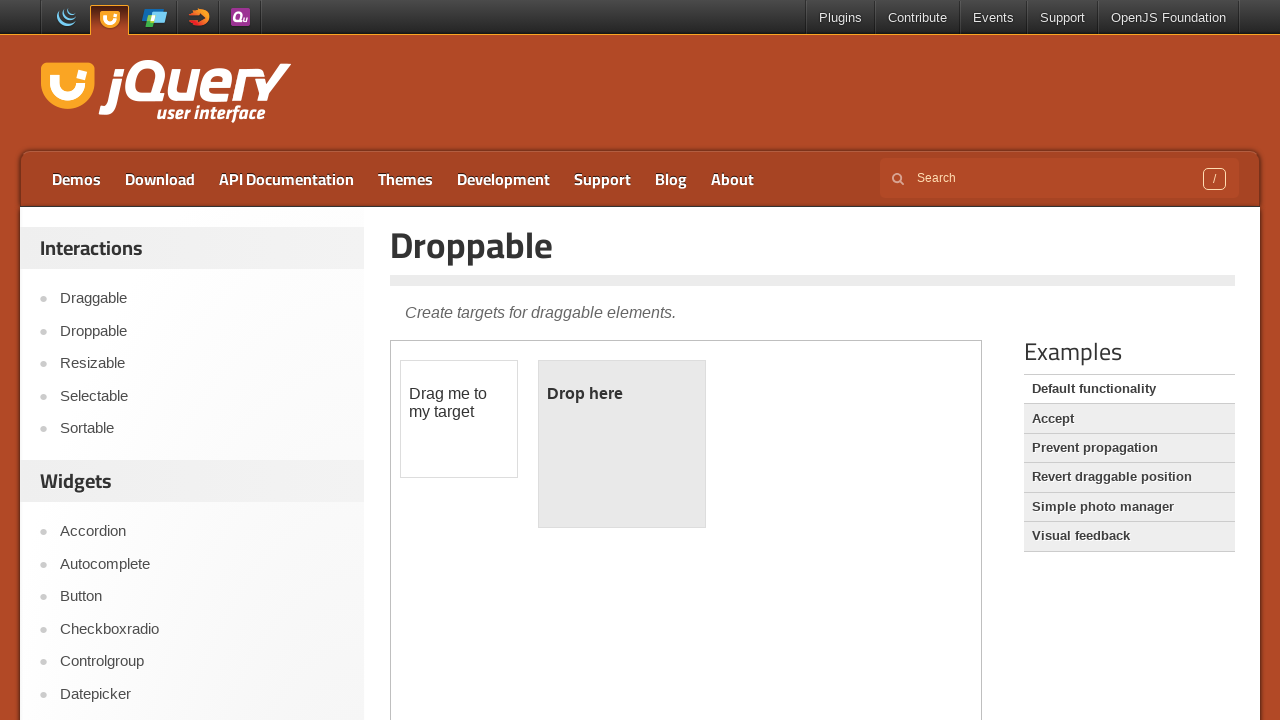

Located the droppable target area within the iframe
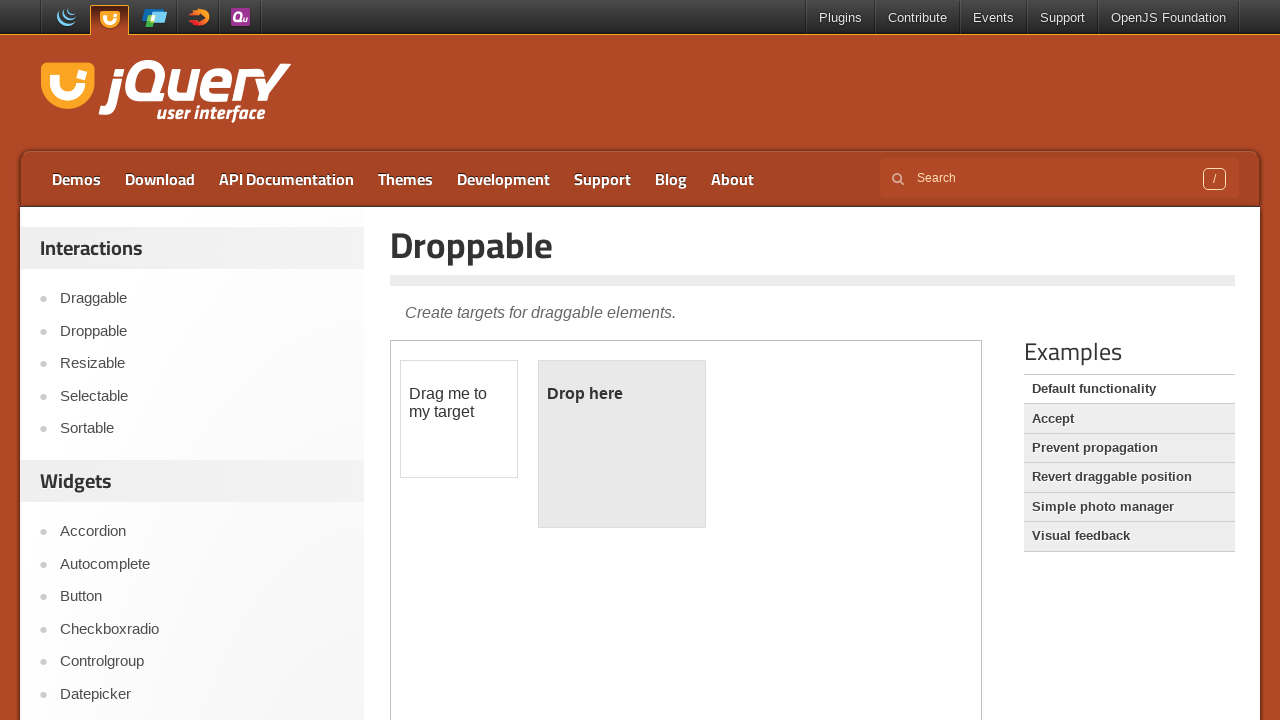

Dragged the draggable element and dropped it onto the target area at (622, 444)
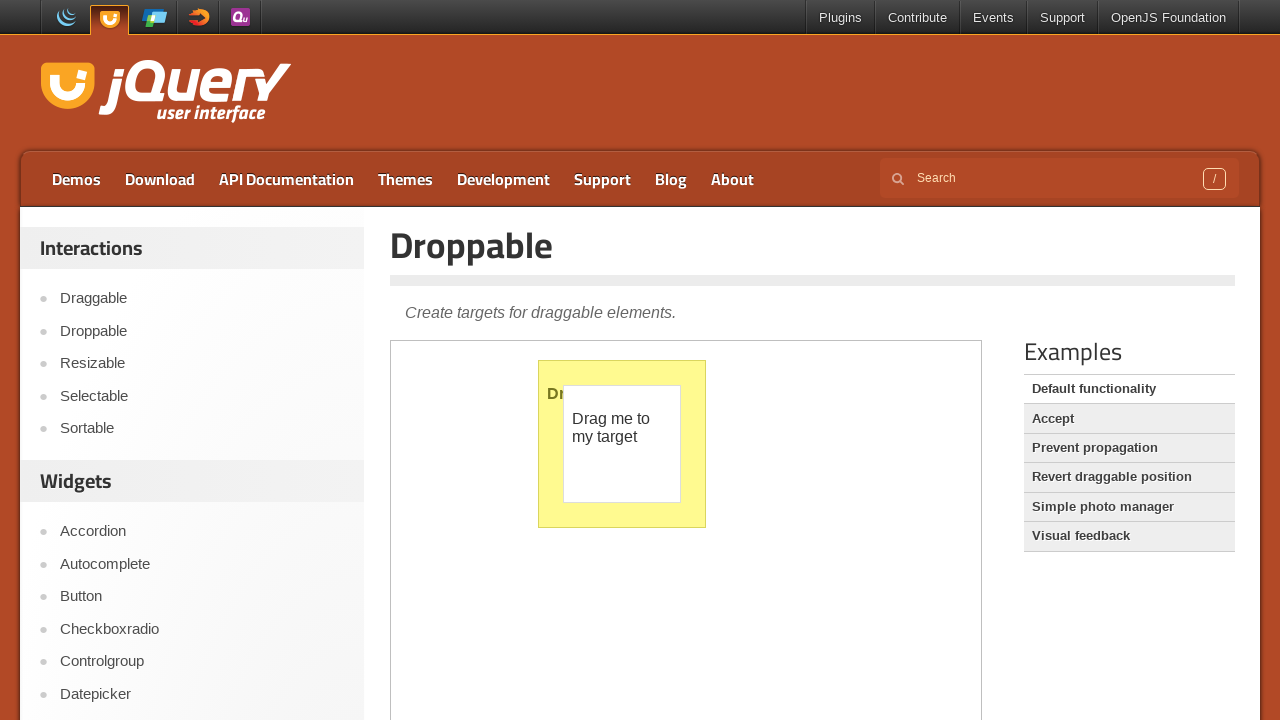

Clicked on the Visual feedback navigation link at (1129, 536) on xpath=//a[contains(text(),'Visual feedback')]
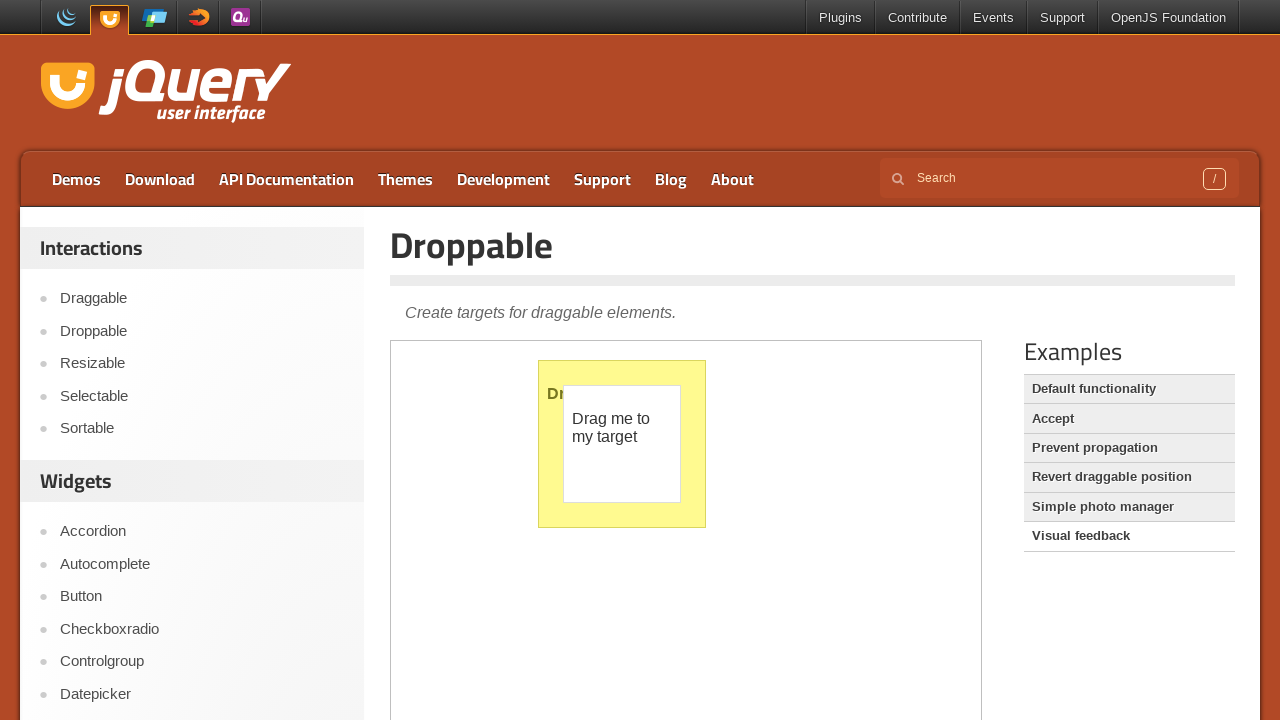

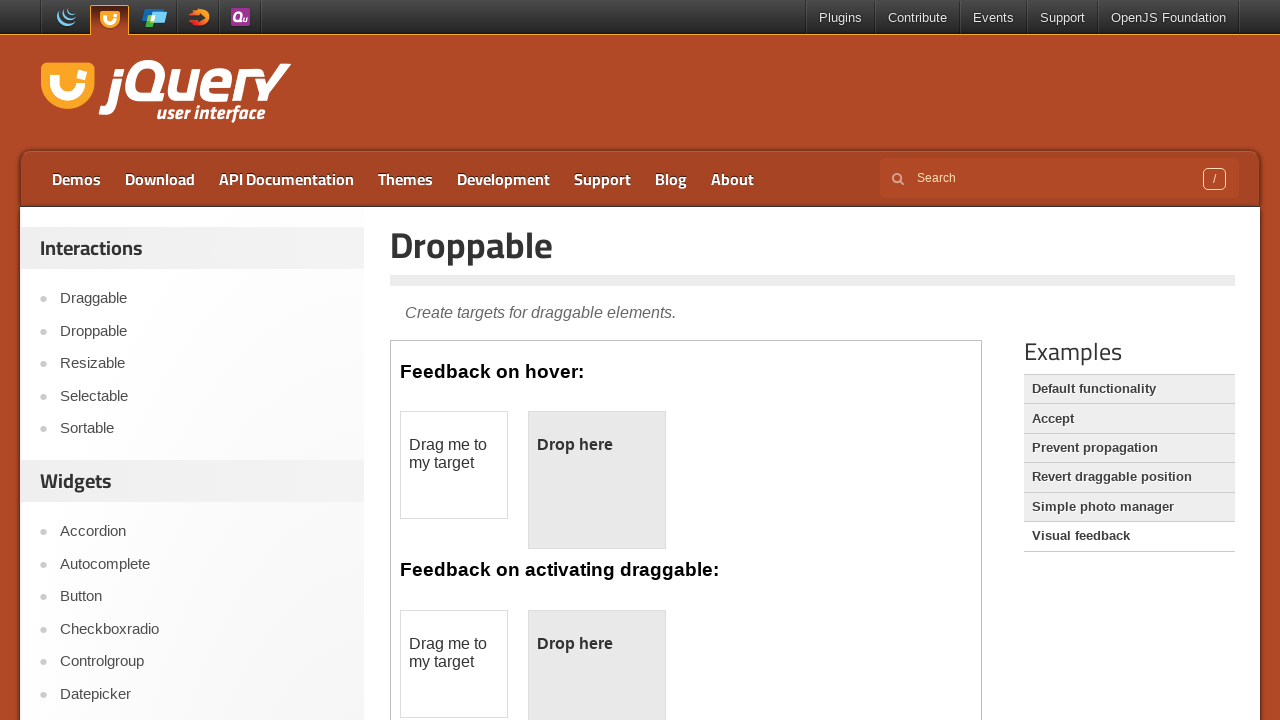